Tests entering a first name into the first name input field

Starting URL: https://demoqa.com/automation-practice-form

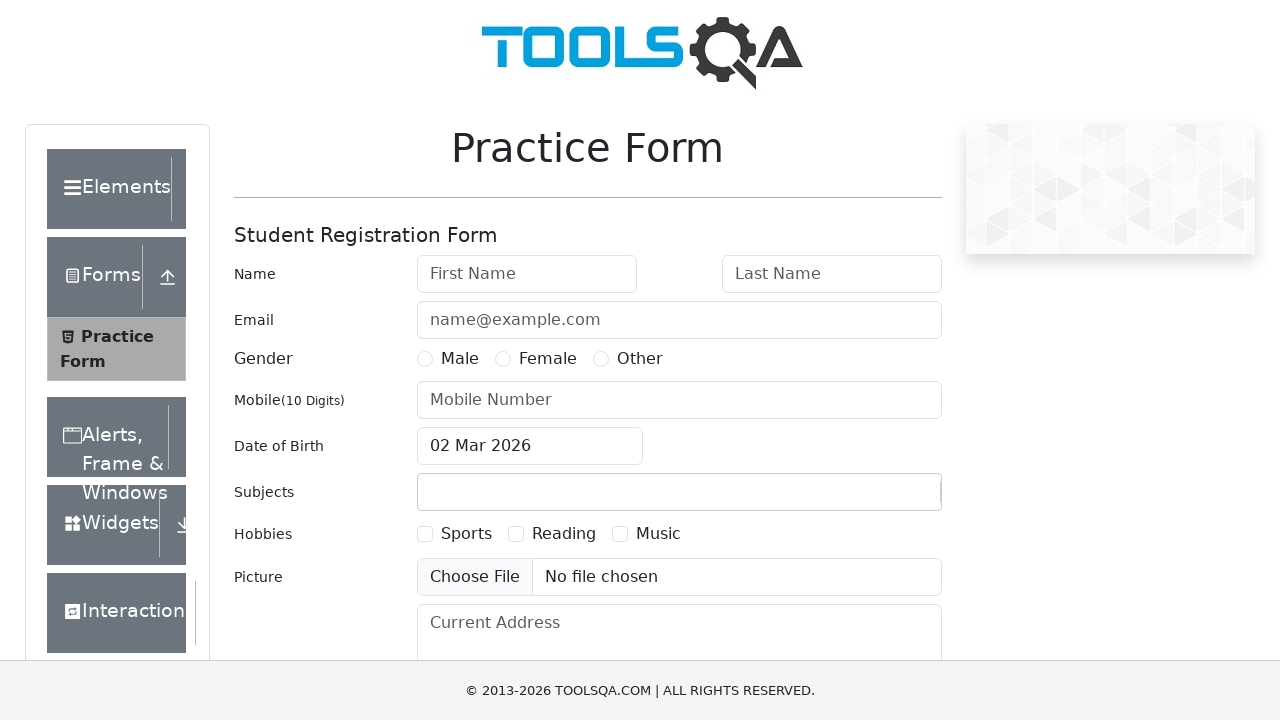

Clicked on first name input field at (527, 274) on #firstName
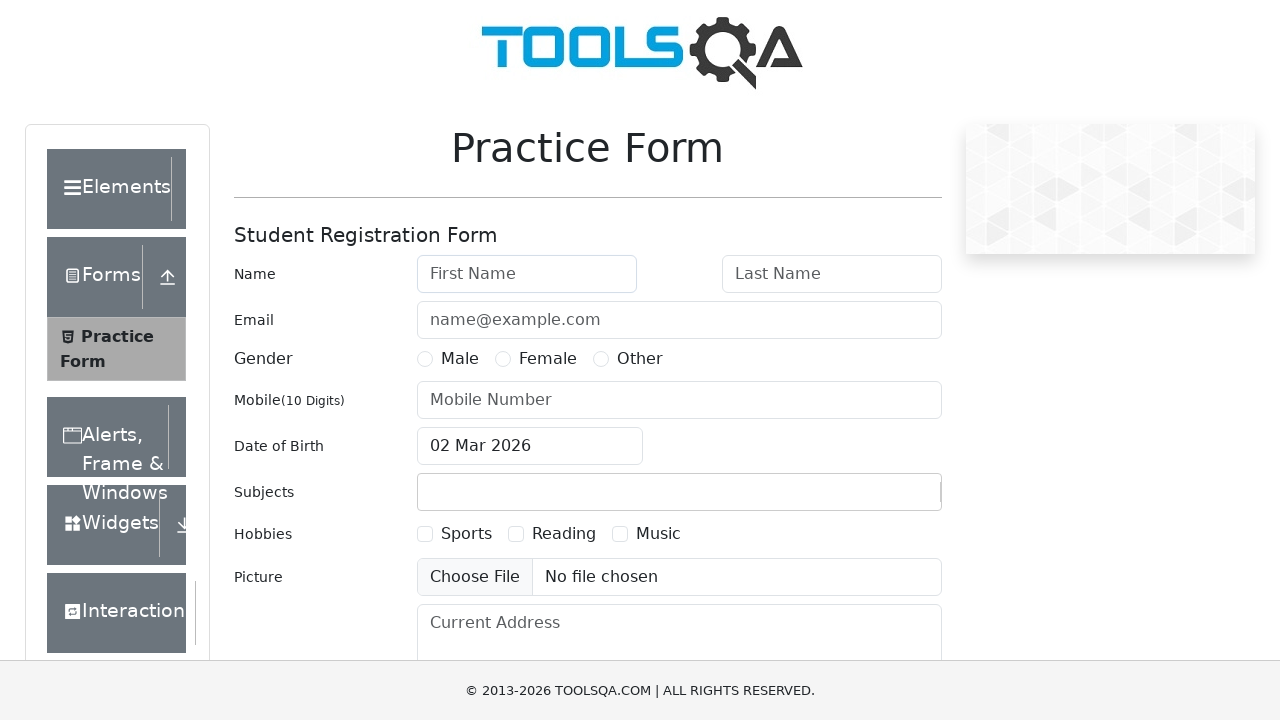

Cleared first name input field on #firstName
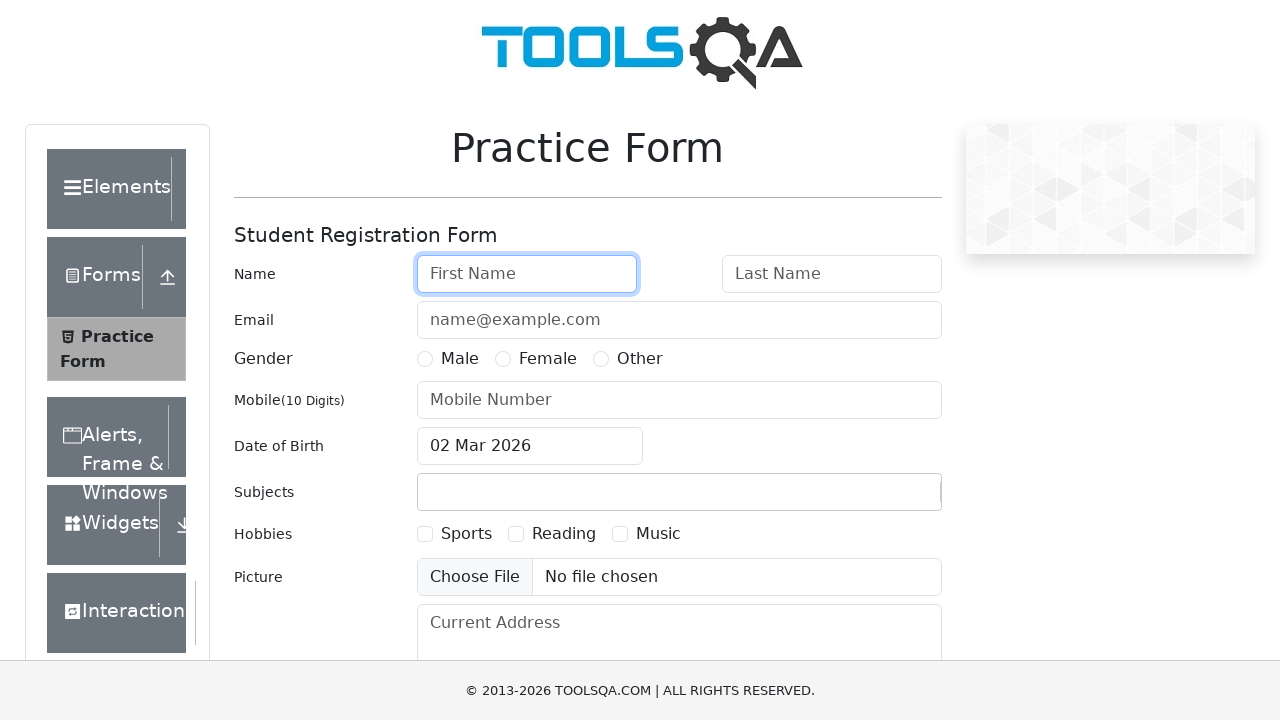

Filled first name input field with 'Hari' on #firstName
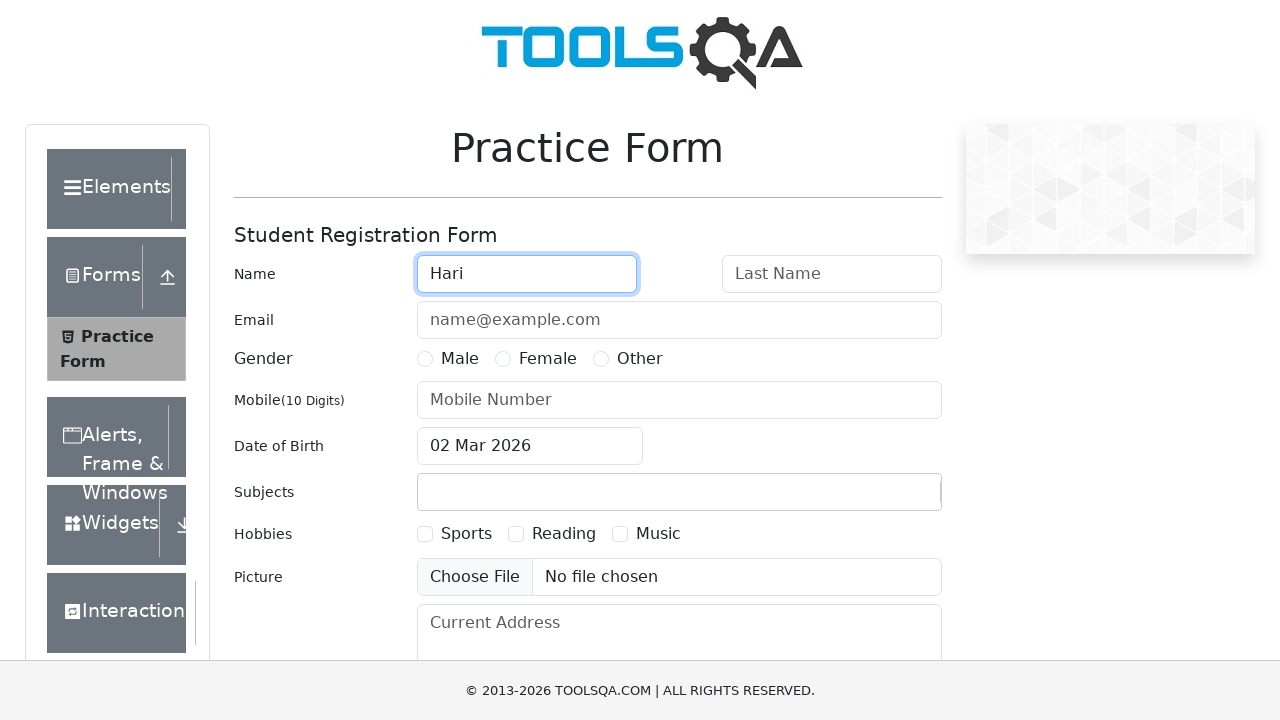

Verified first name input value equals 'Hari'
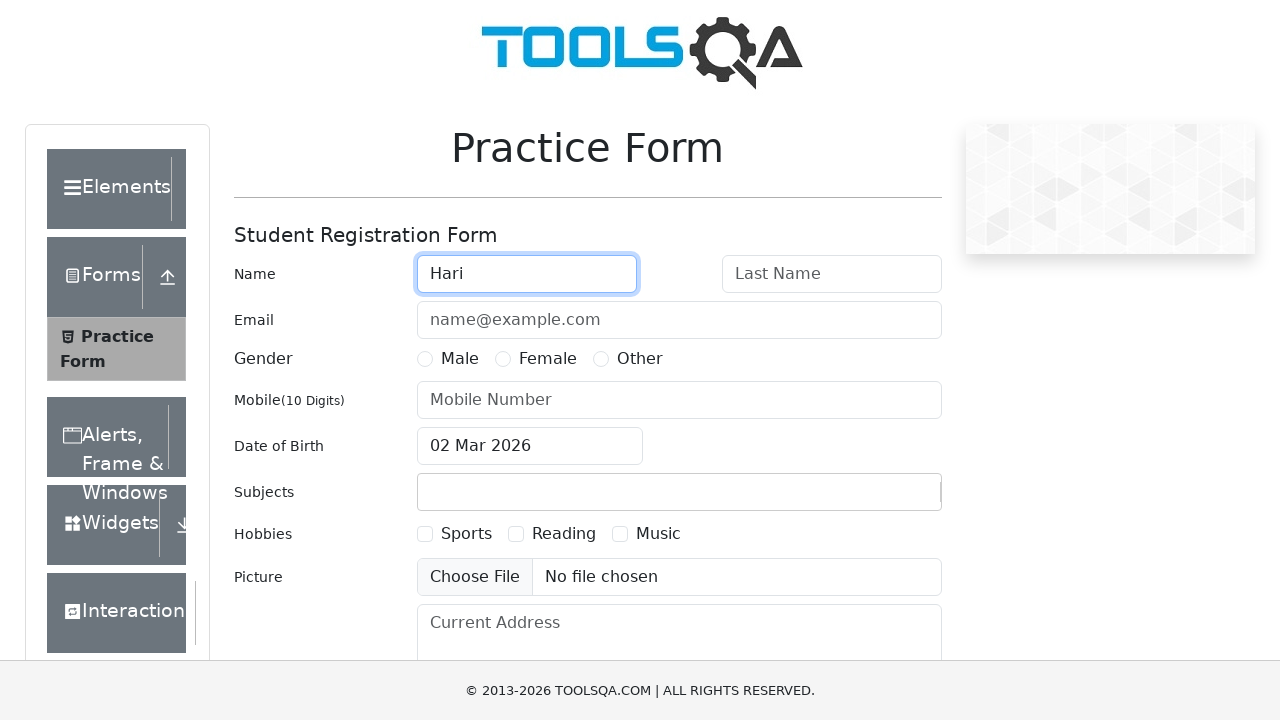

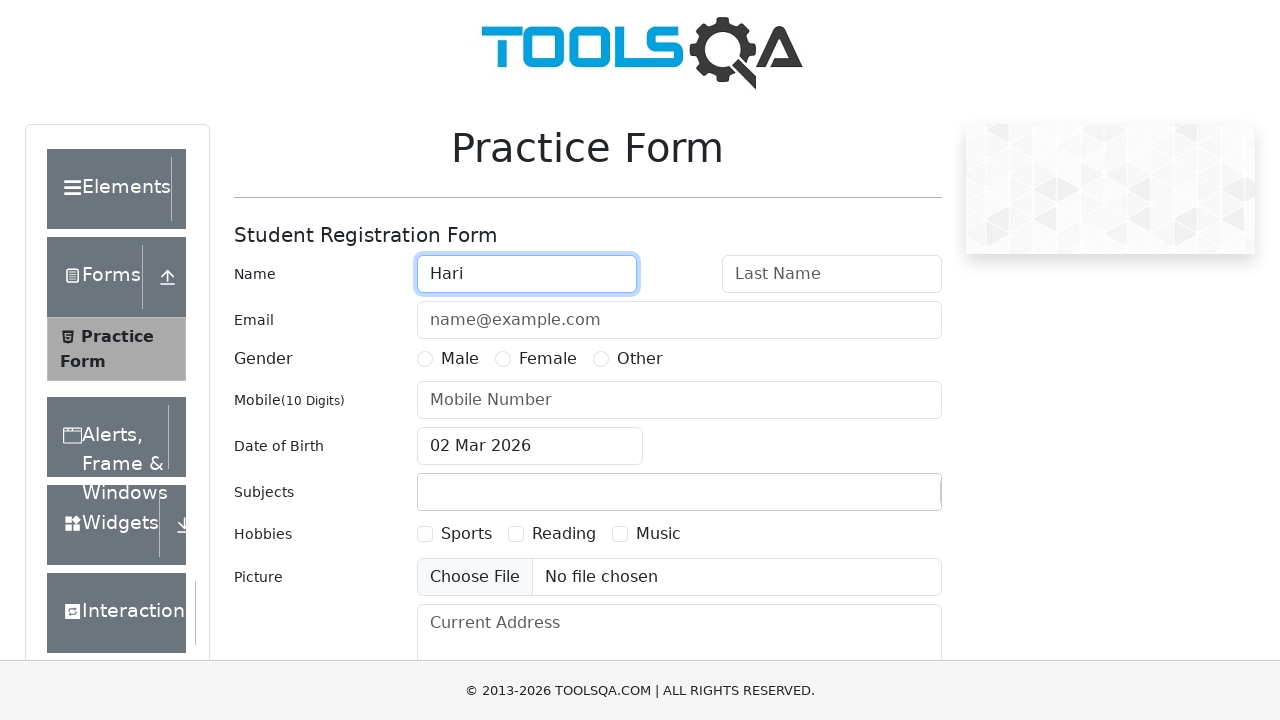